Tests handling a confirmation alert dialog by dismissing it

Starting URL: https://testautomationpractice.blogspot.com/

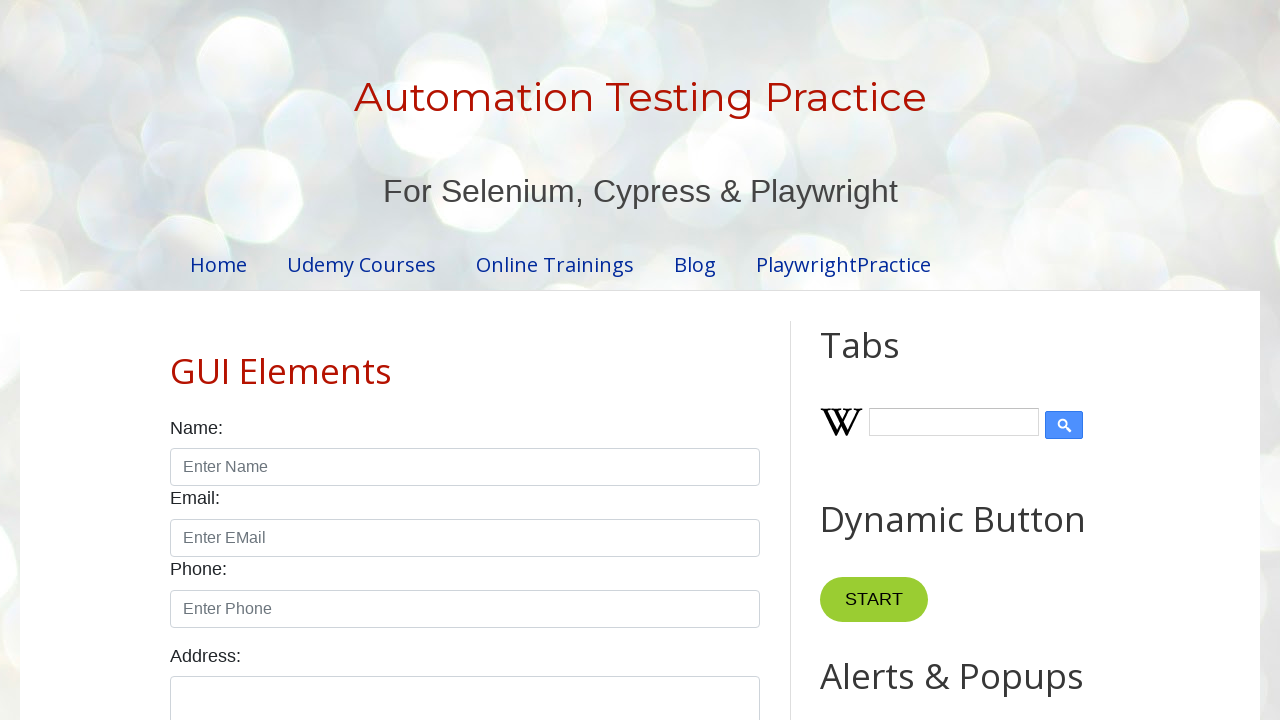

Set up dialog handler to dismiss alerts
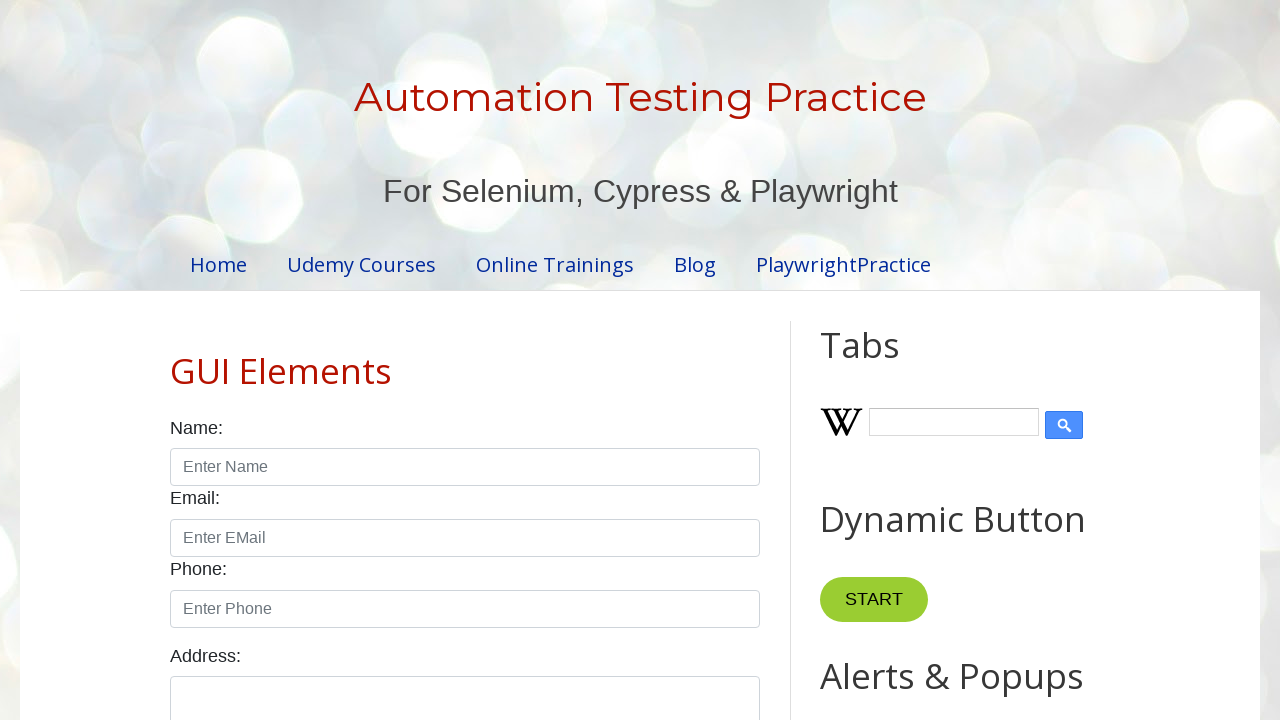

Clicked the Confirmation Alert button at (912, 360) on internal:role=button[name="Confirmation Alert"i]
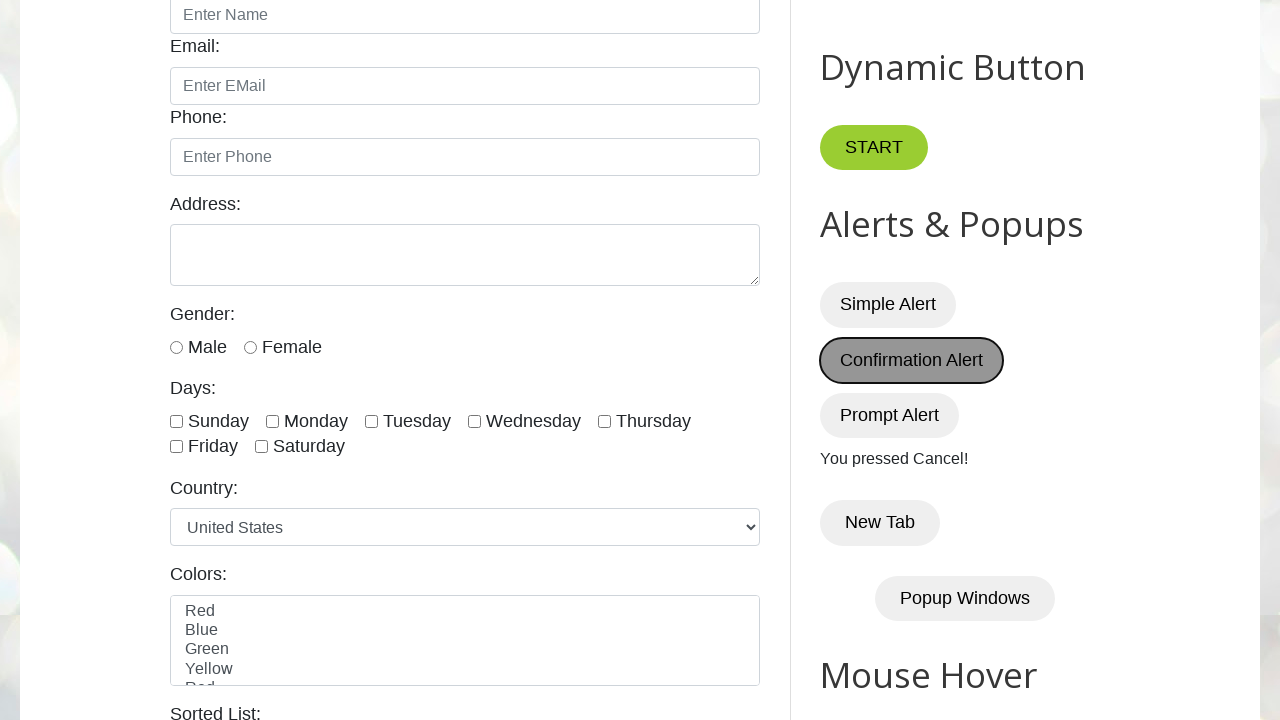

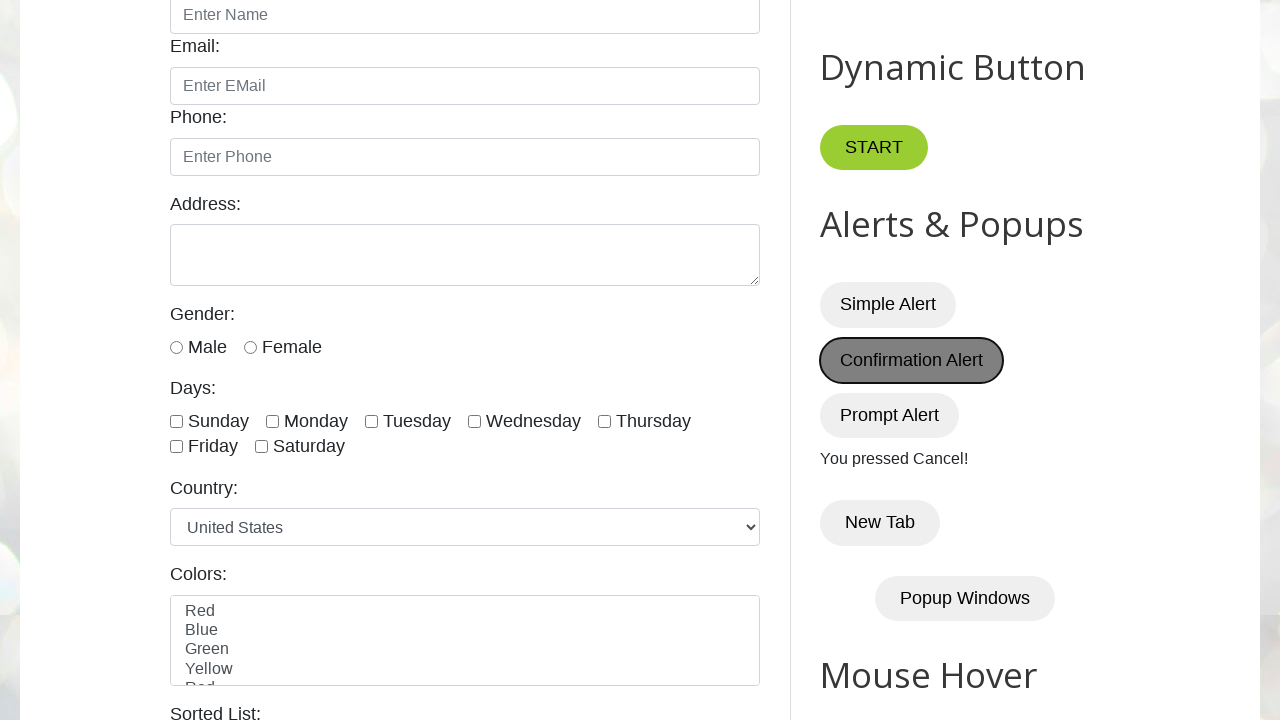